Tests dropdown functionality on a practice page by selecting currency options using different methods (by index, by visible text, by value) and incrementing passenger count using a loop

Starting URL: https://rahulshettyacademy.com/dropdownsPractise/

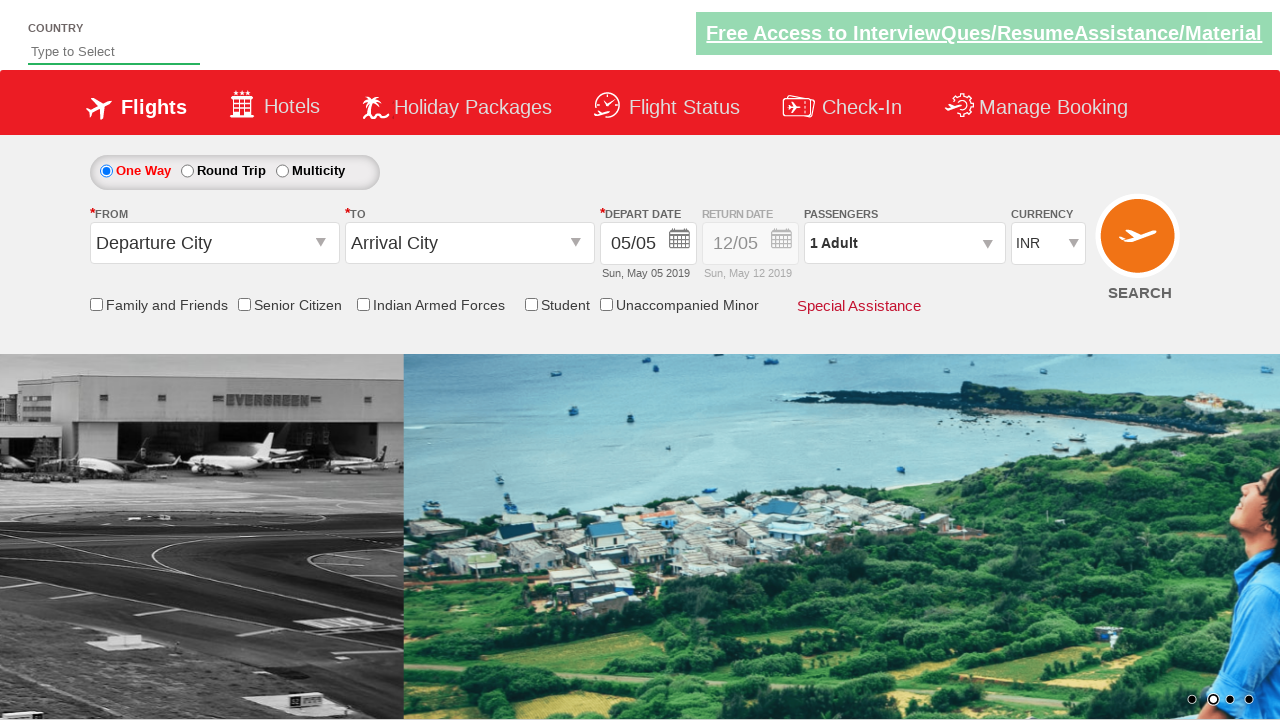

Selected USD currency by index 3 from dropdown on #ctl00_mainContent_DropDownListCurrency
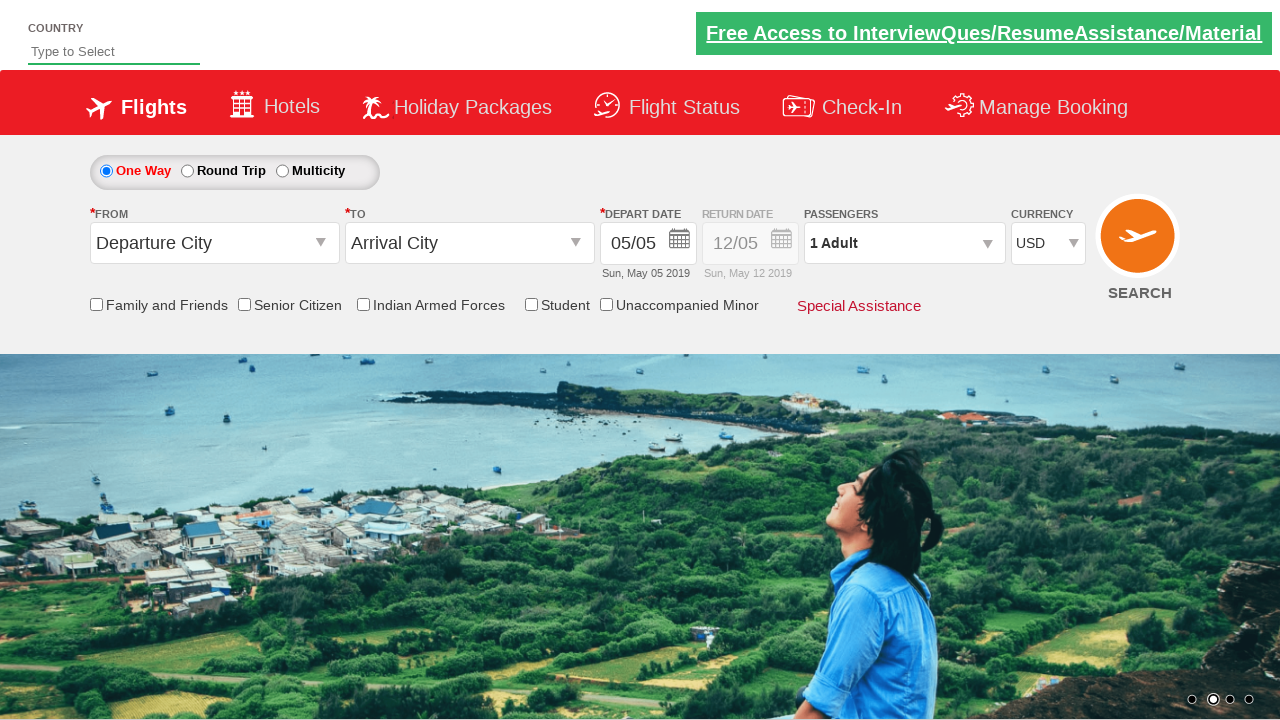

Selected AED currency by visible text from dropdown on #ctl00_mainContent_DropDownListCurrency
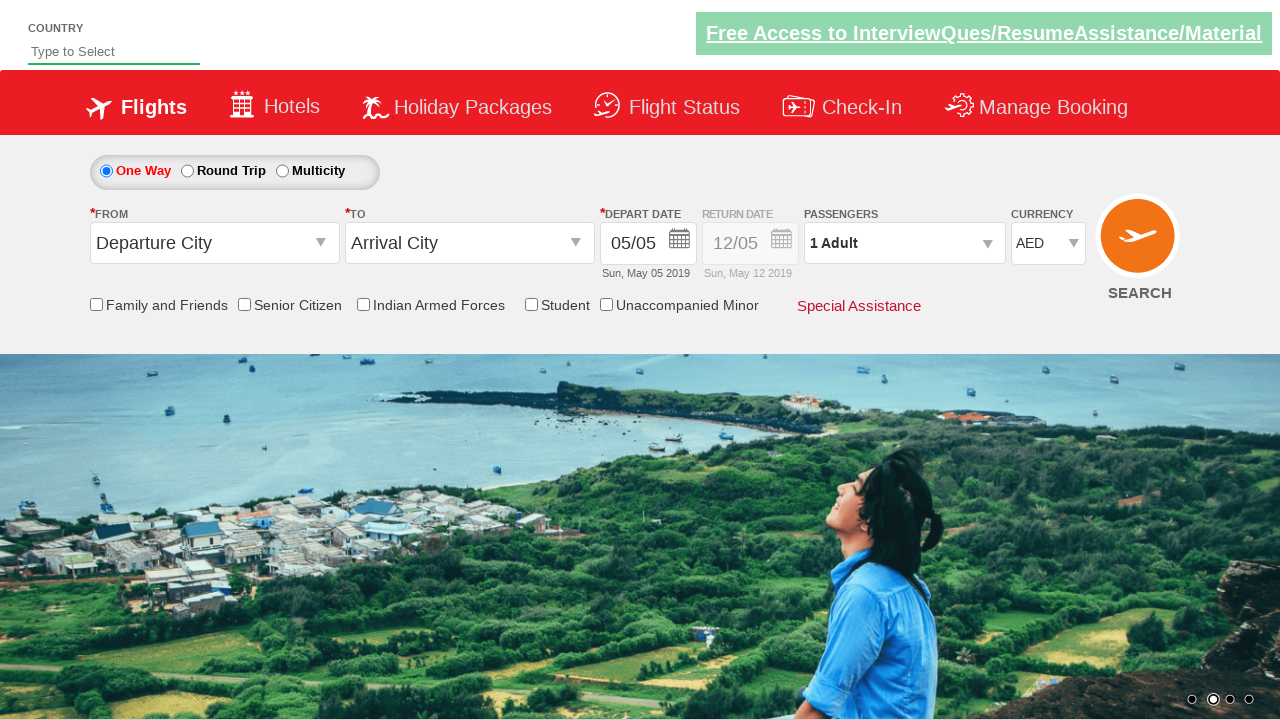

Selected INR currency by value from dropdown on #ctl00_mainContent_DropDownListCurrency
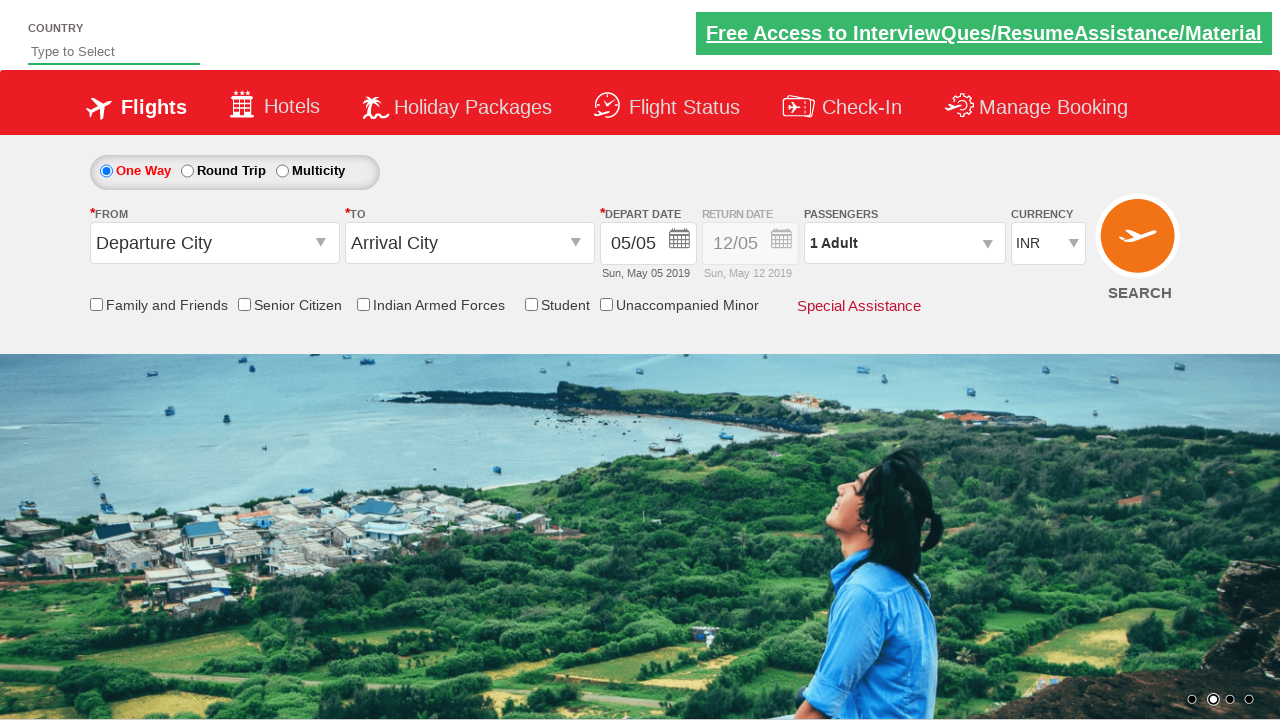

Clicked on passenger info dropdown to open it at (904, 243) on #divpaxinfo
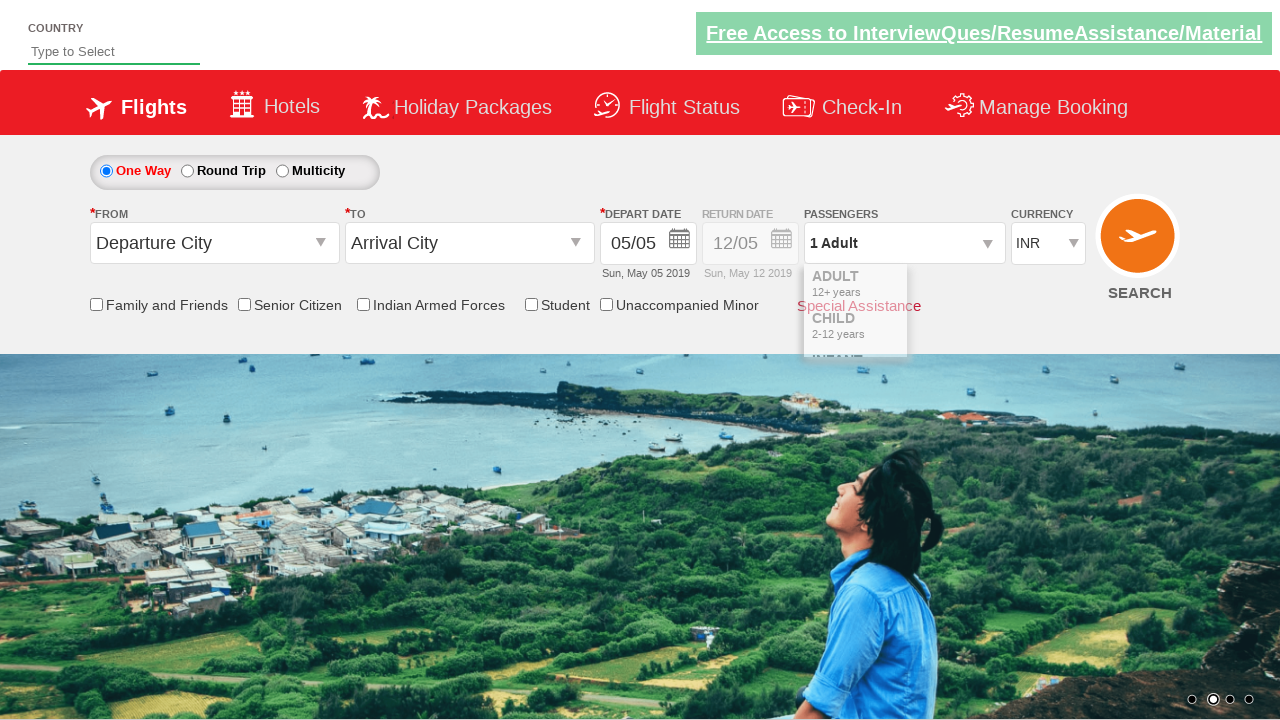

Passenger dropdown panel is now visible
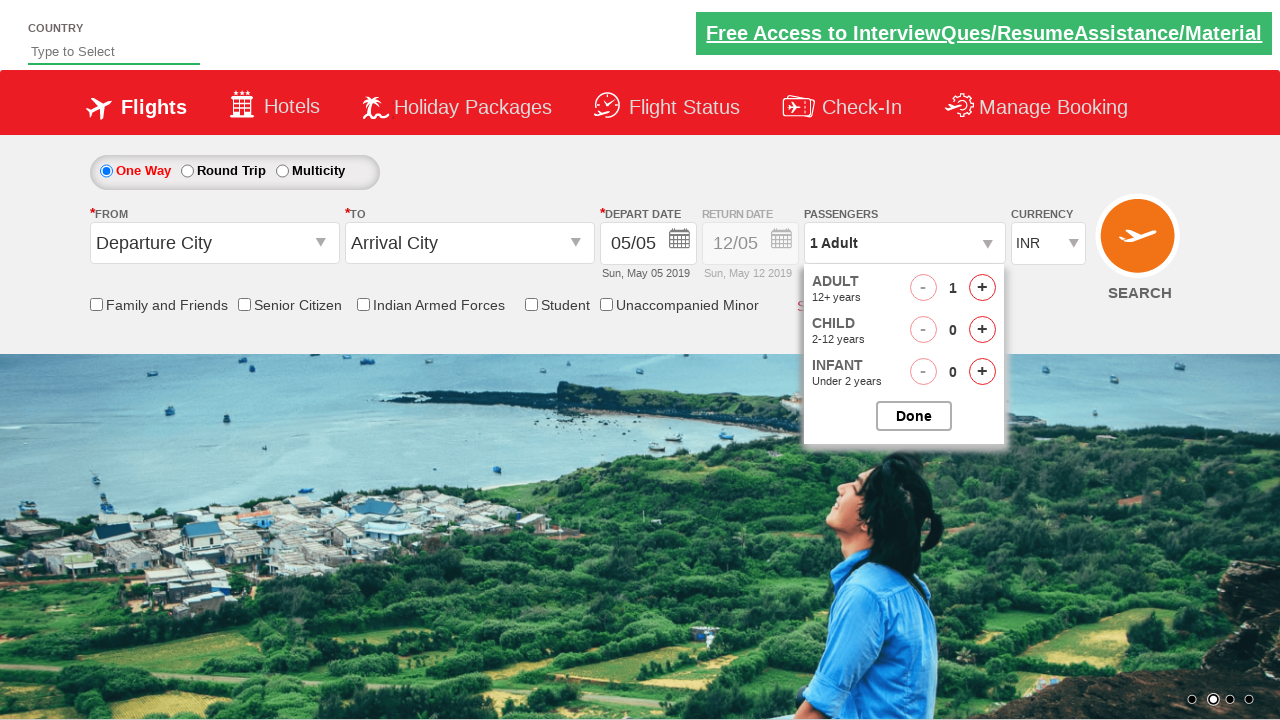

Incremented adult passenger count (iteration 1/4) at (982, 288) on #hrefIncAdt
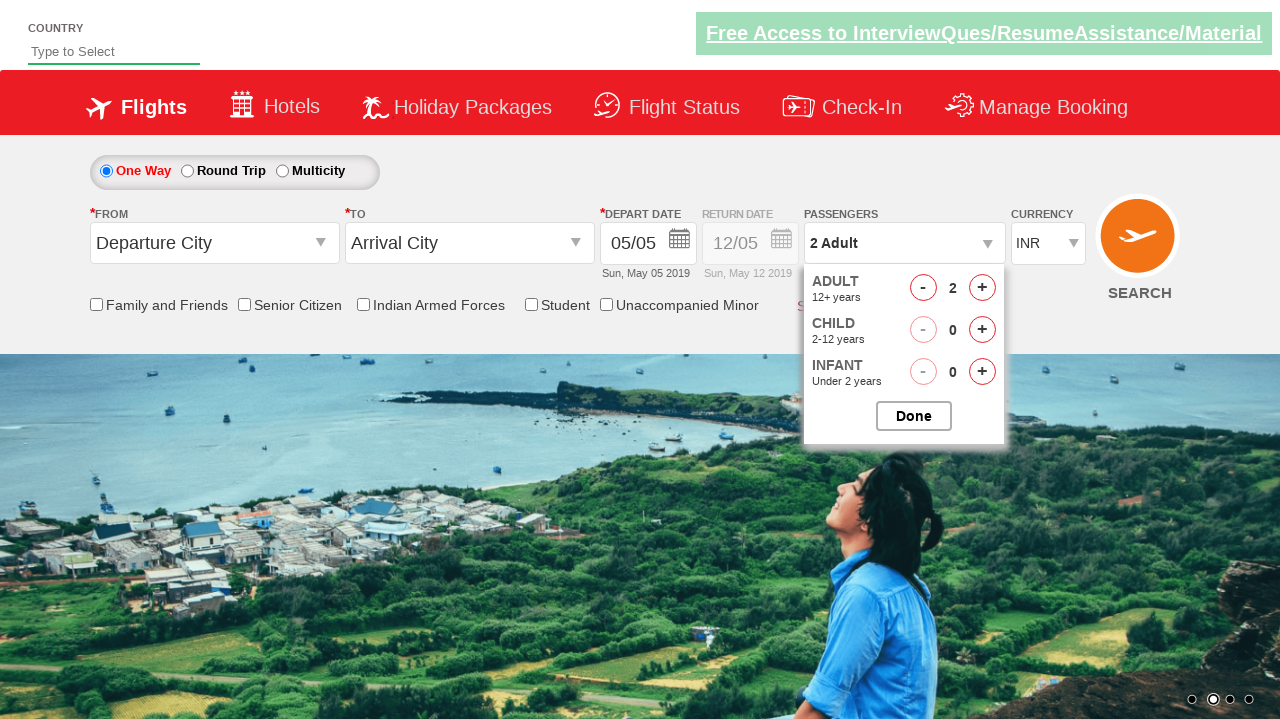

Incremented adult passenger count (iteration 2/4) at (982, 288) on #hrefIncAdt
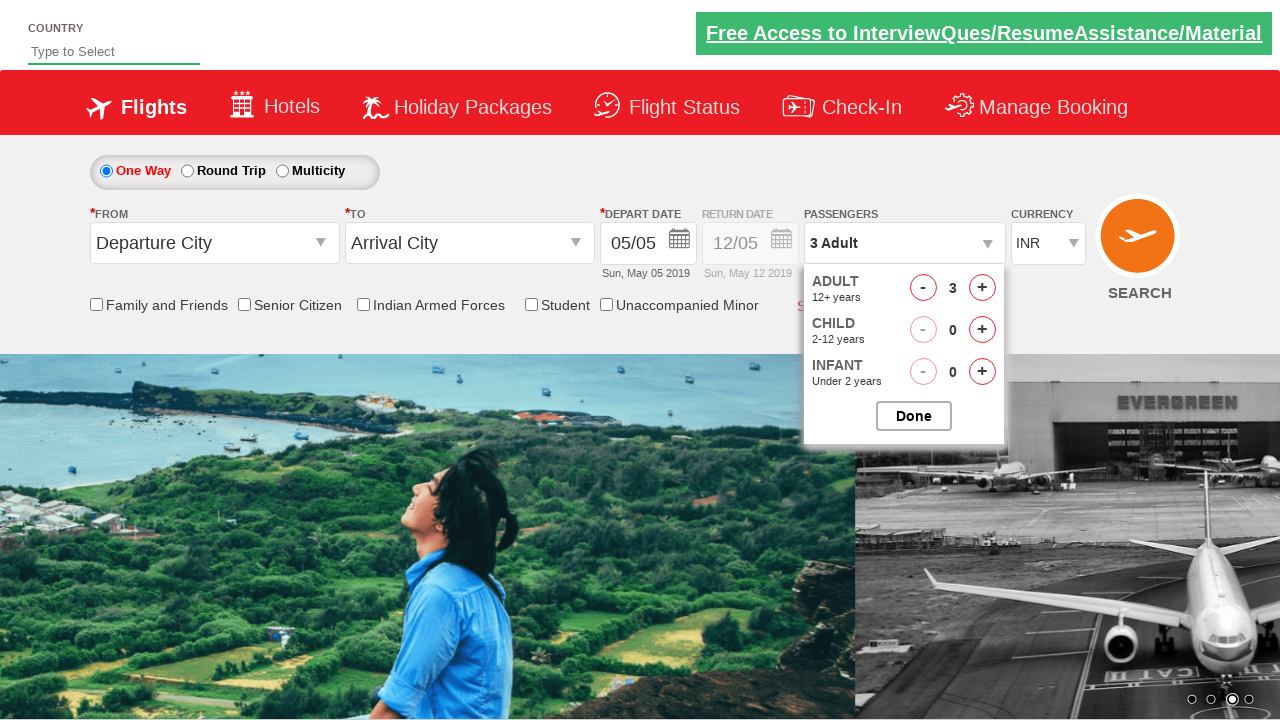

Incremented adult passenger count (iteration 3/4) at (982, 288) on #hrefIncAdt
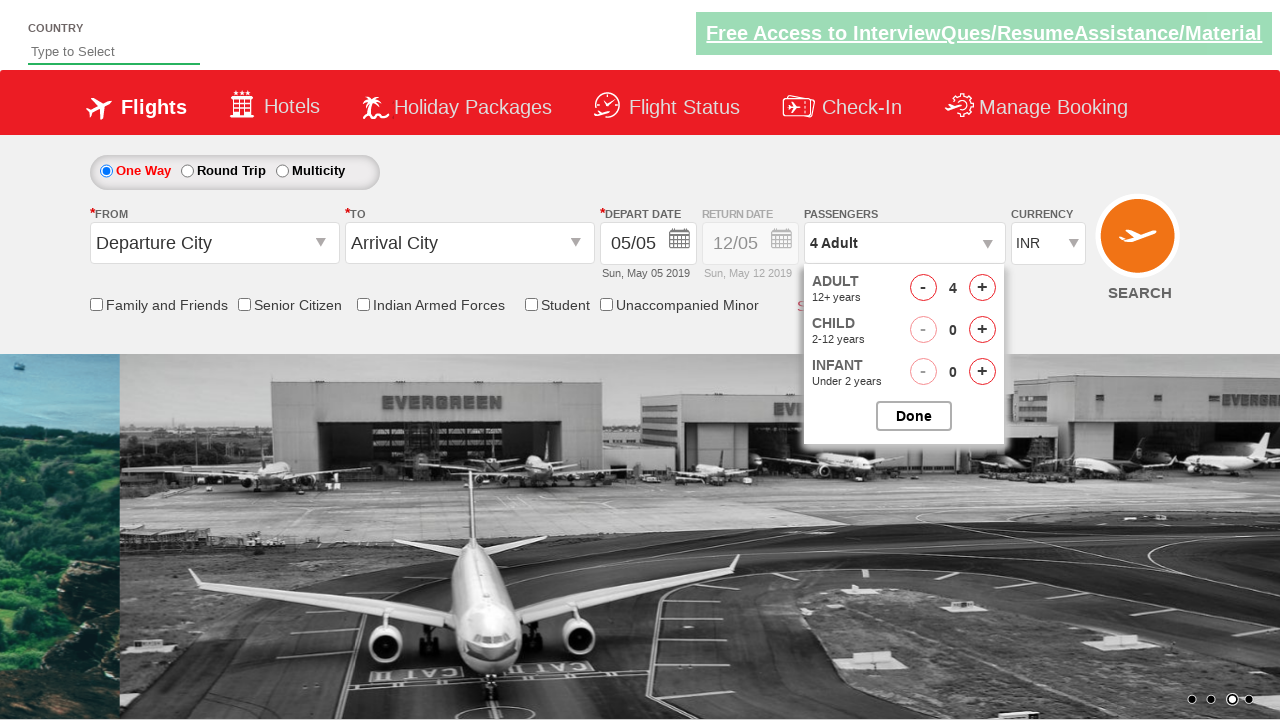

Incremented adult passenger count (iteration 4/4) at (982, 288) on #hrefIncAdt
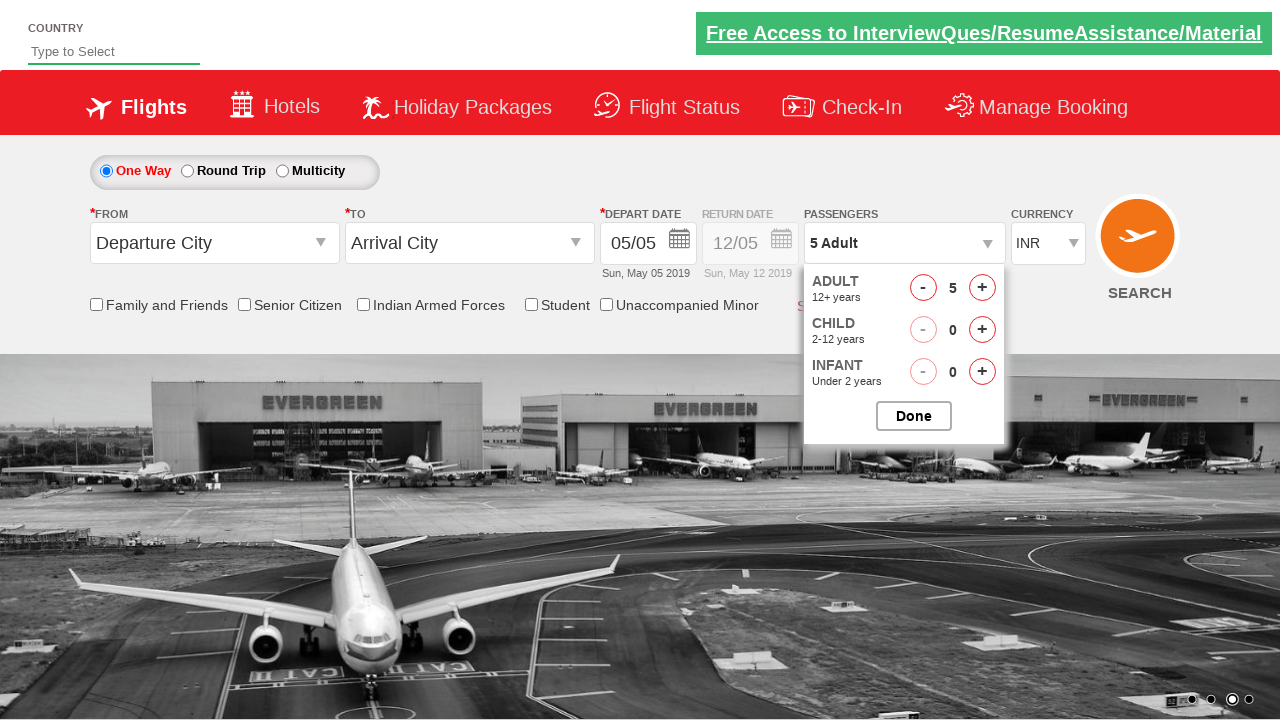

Closed the passenger selection dropdown at (914, 416) on #btnclosepaxoption
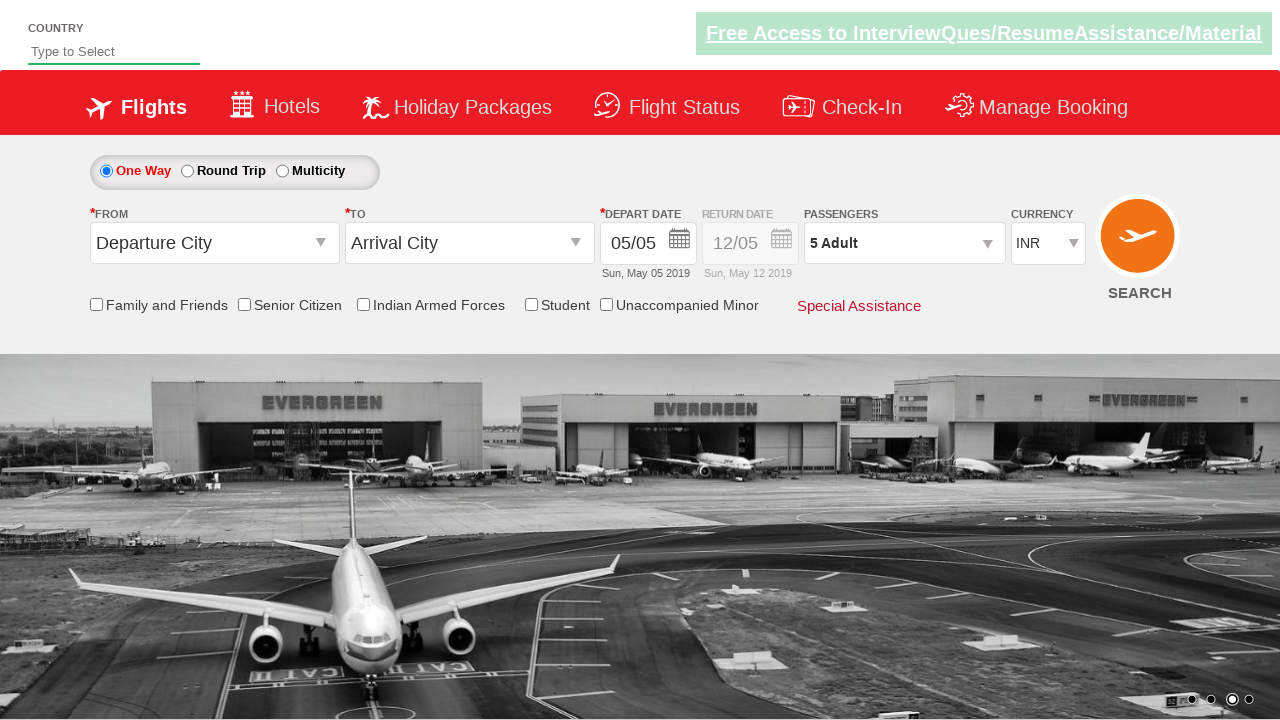

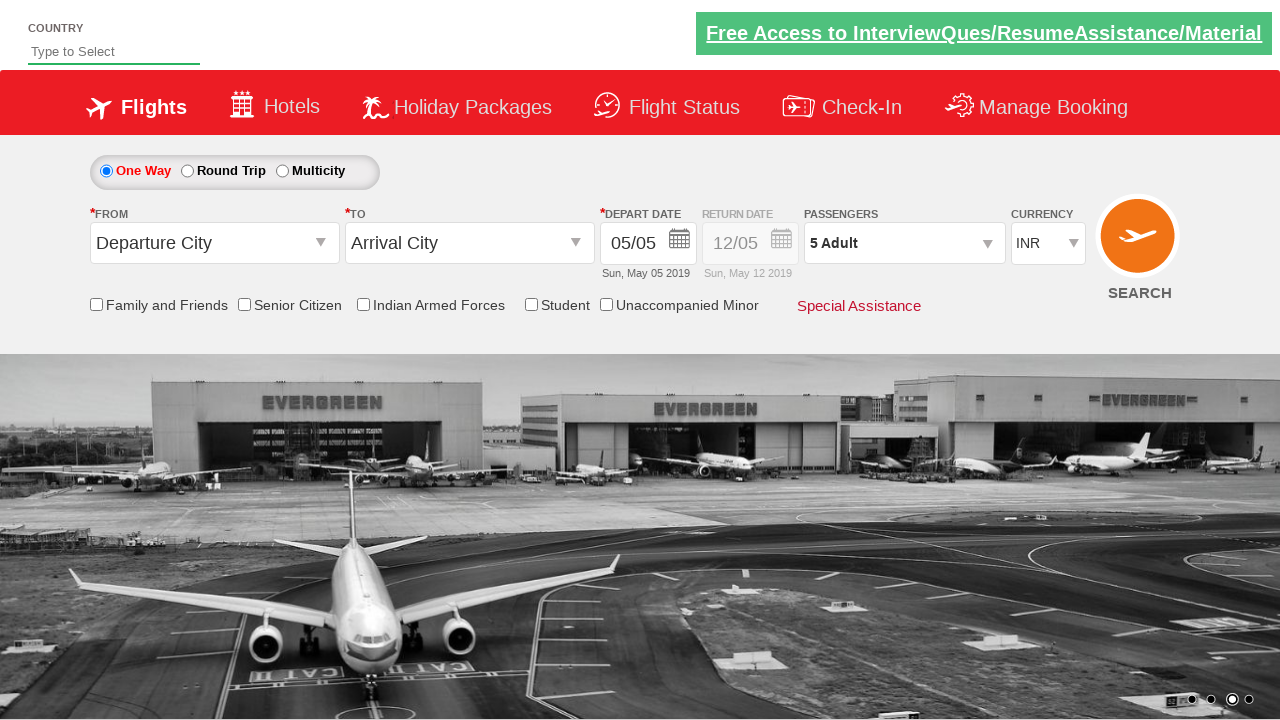